Tests double-click functionality on W3Schools demo page by double-clicking text within an iframe and verifying the style attribute changes to include "red"

Starting URL: https://www.w3schools.com/tags/tryit.asp?filename=tryhtml5_ev_ondblclick2

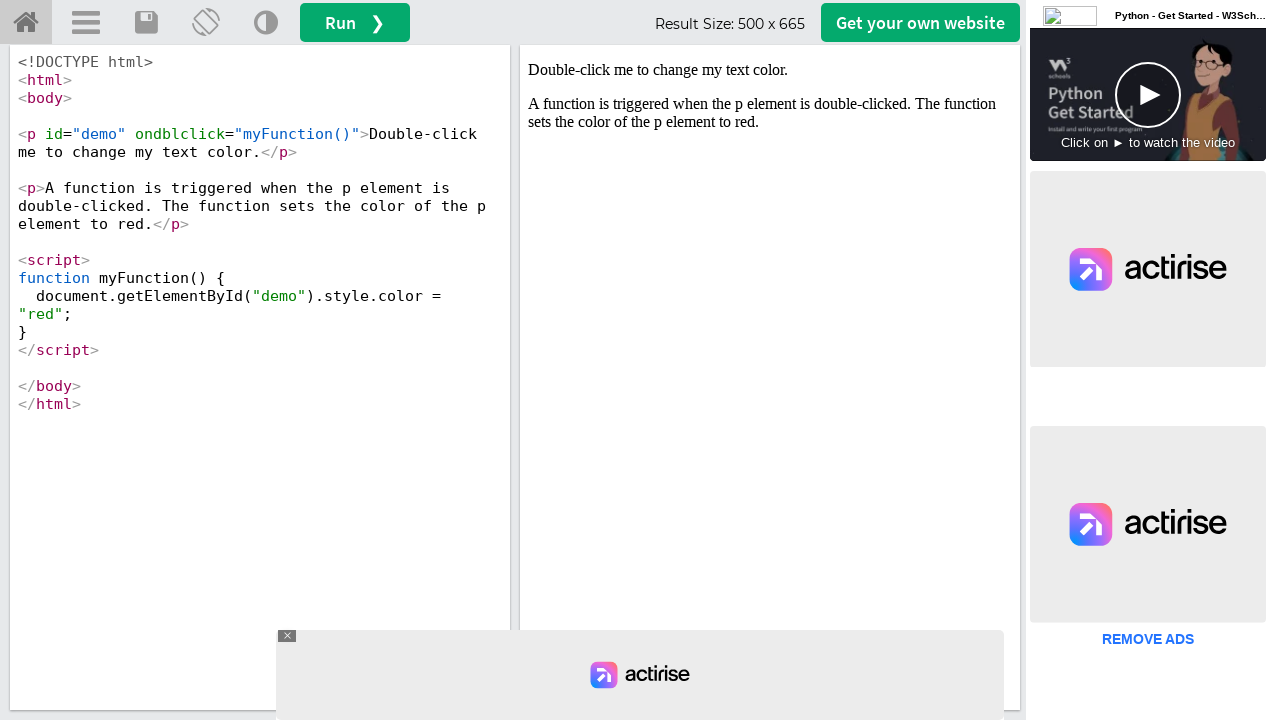

Located the iframe containing the demo
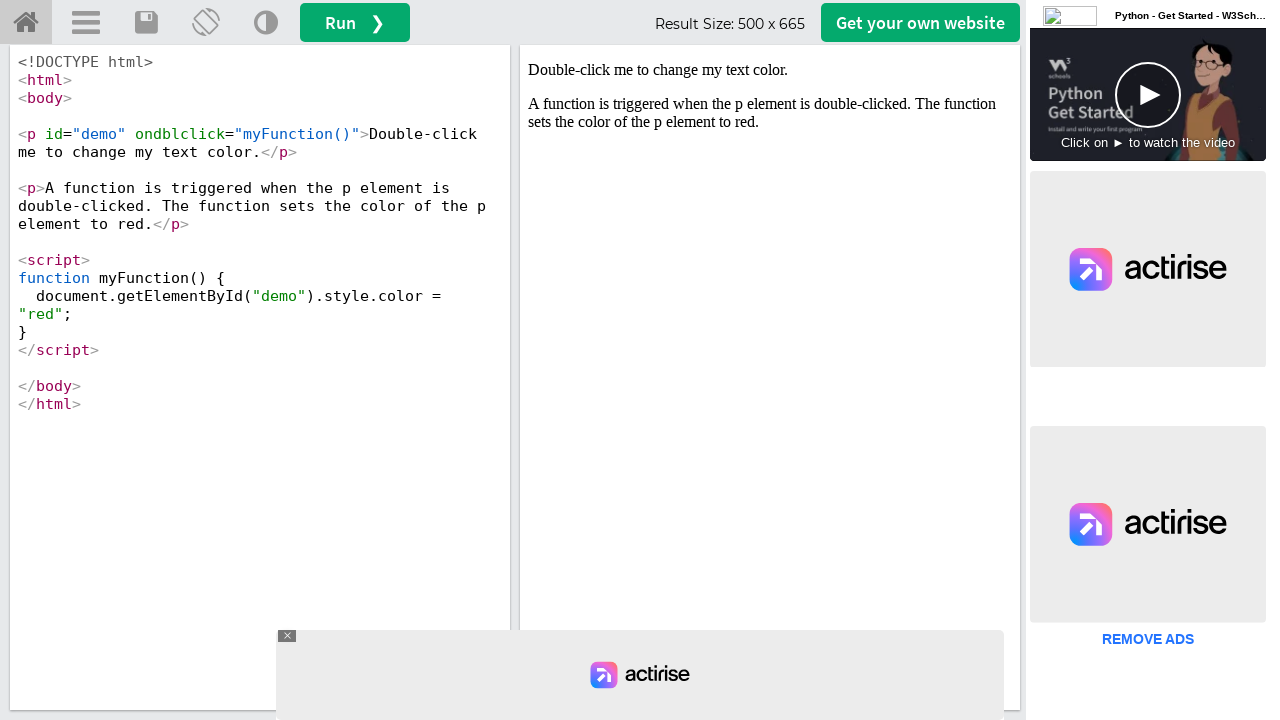

Retrieved frame locator for iframe#iframeResult
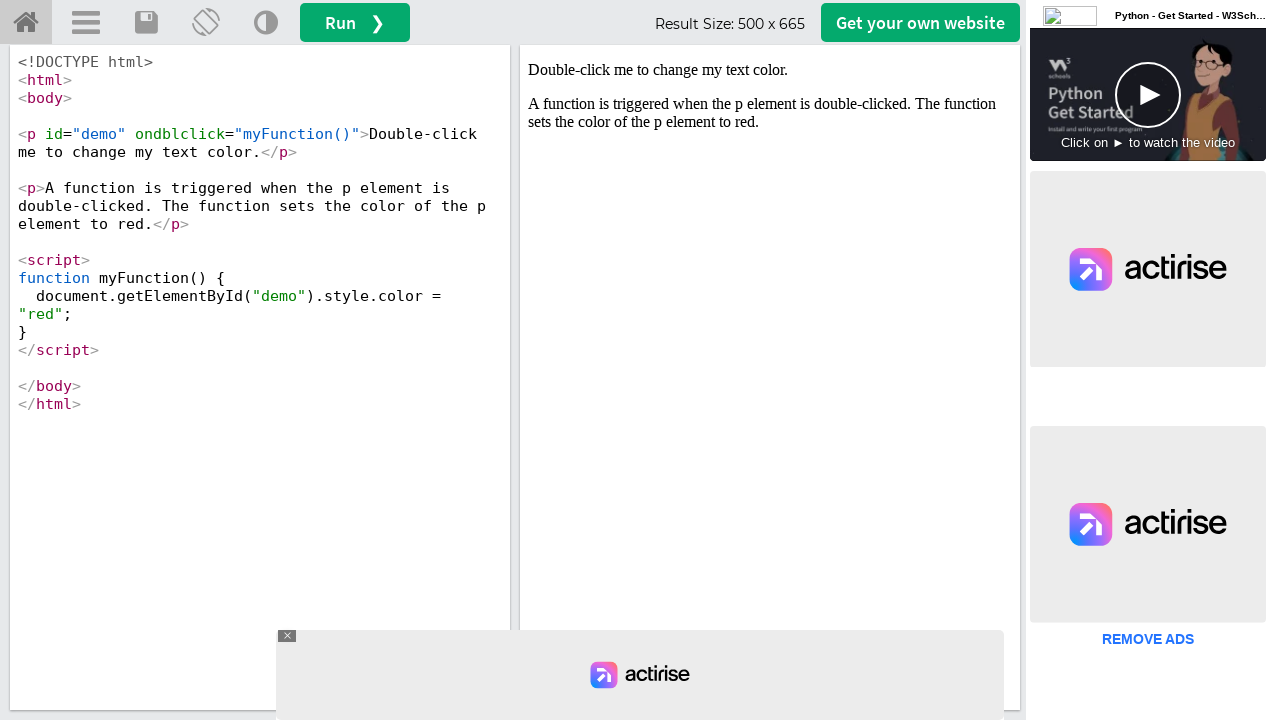

Located the text element 'Double-click me to change my text color.'
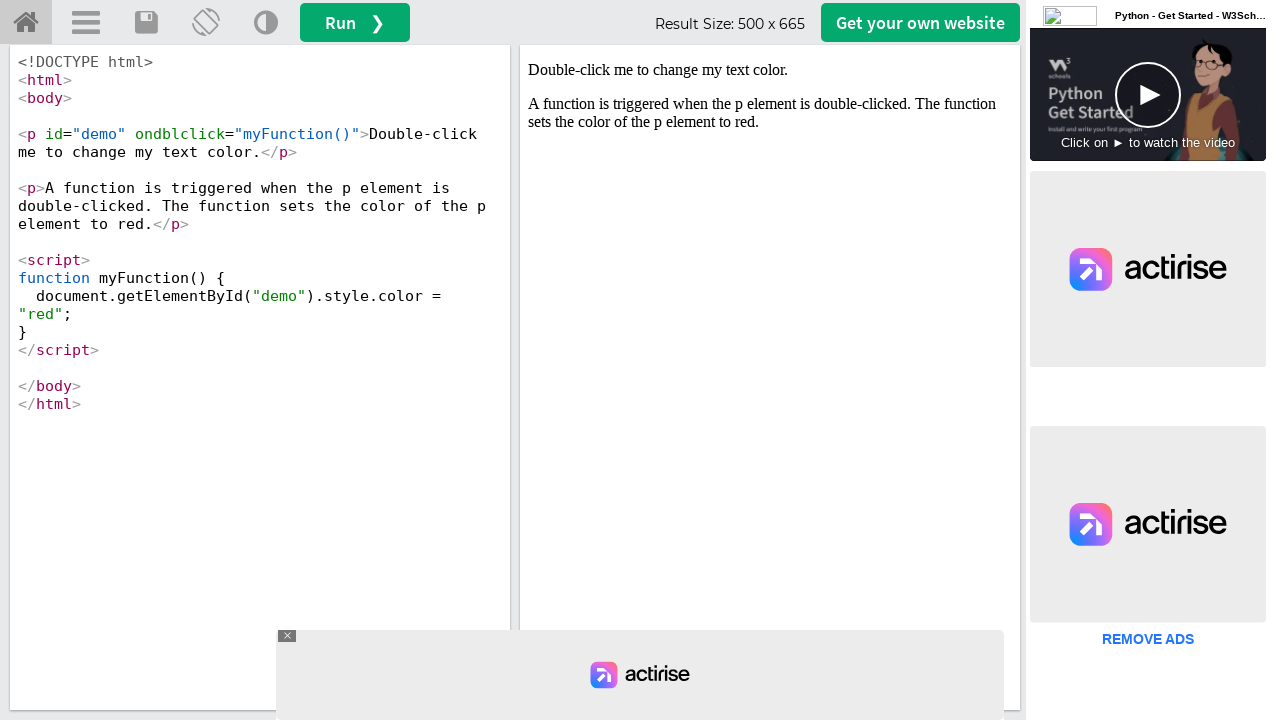

Double-clicked on the text element to change its color at (770, 70) on iframe#iframeResult >> internal:control=enter-frame >> text=Double-click me to c
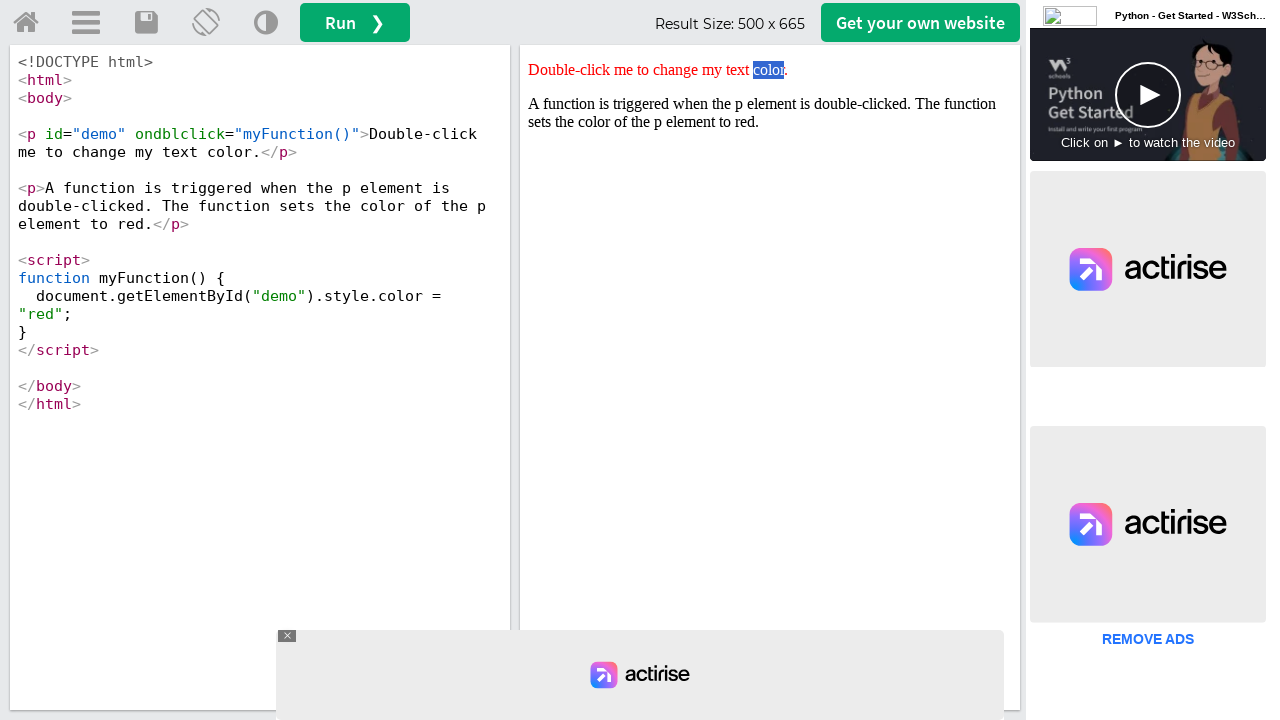

Retrieved the style attribute from the text element
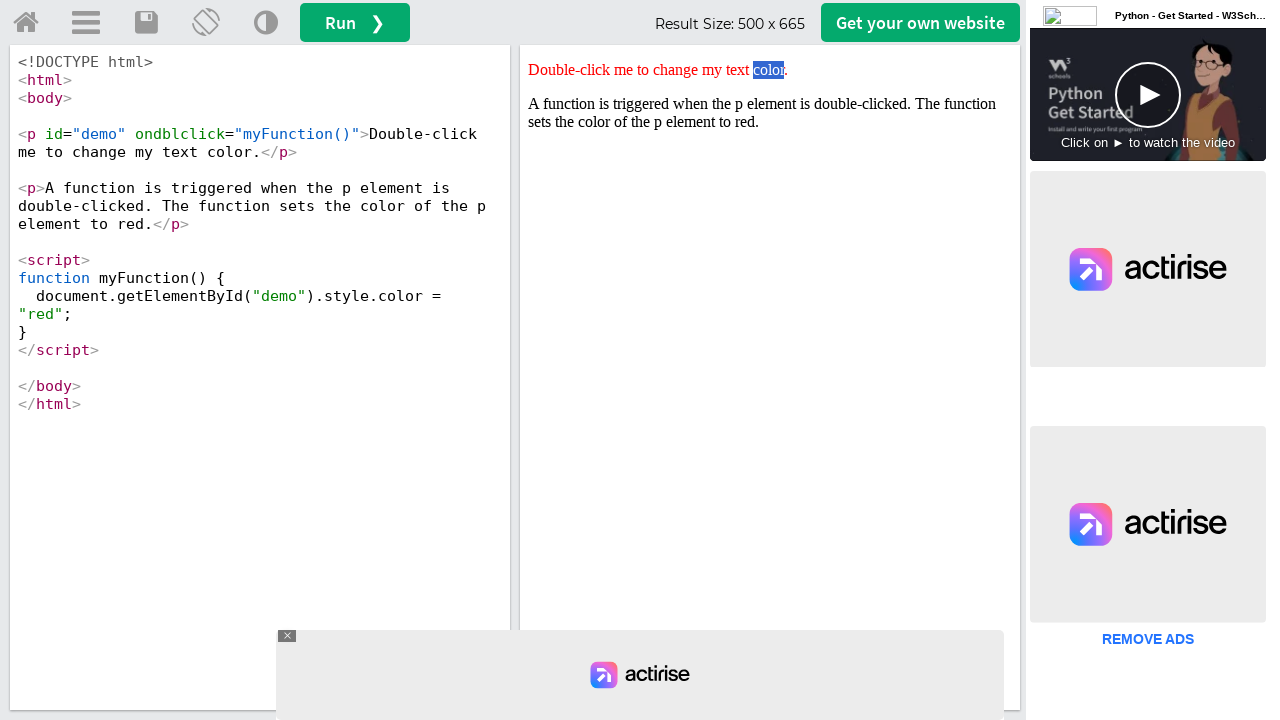

Verified that style attribute contains 'red'
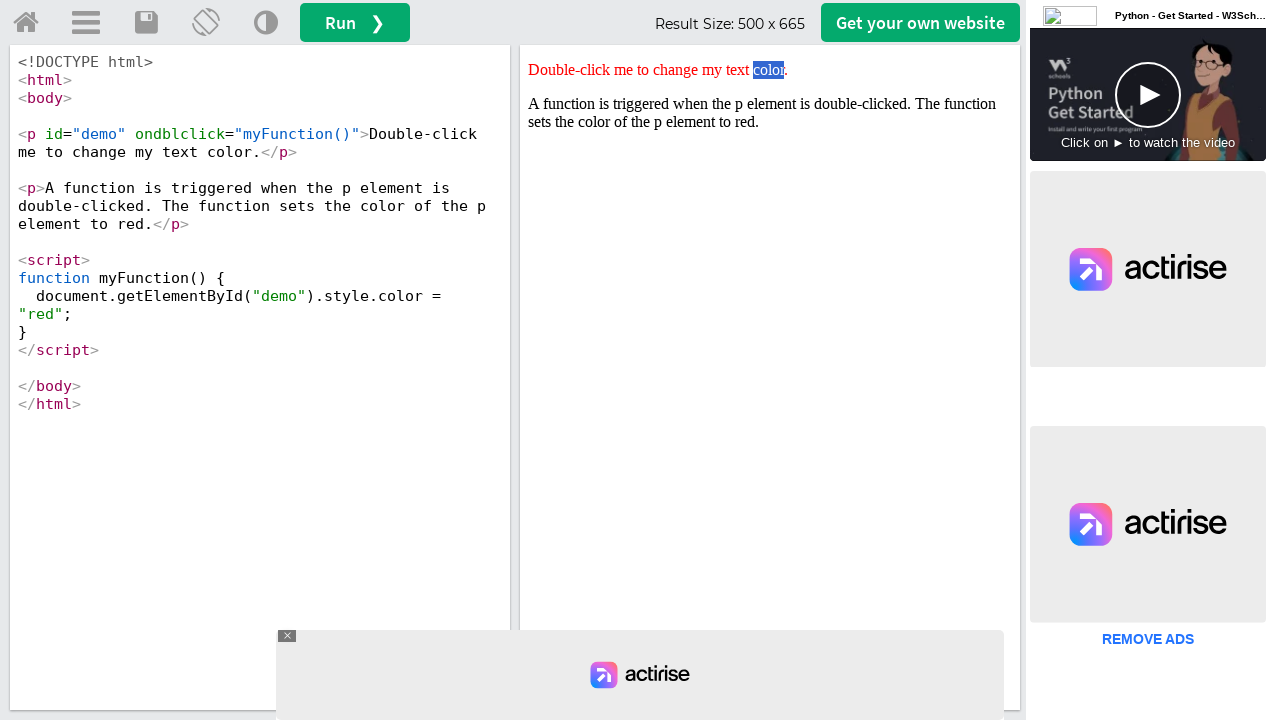

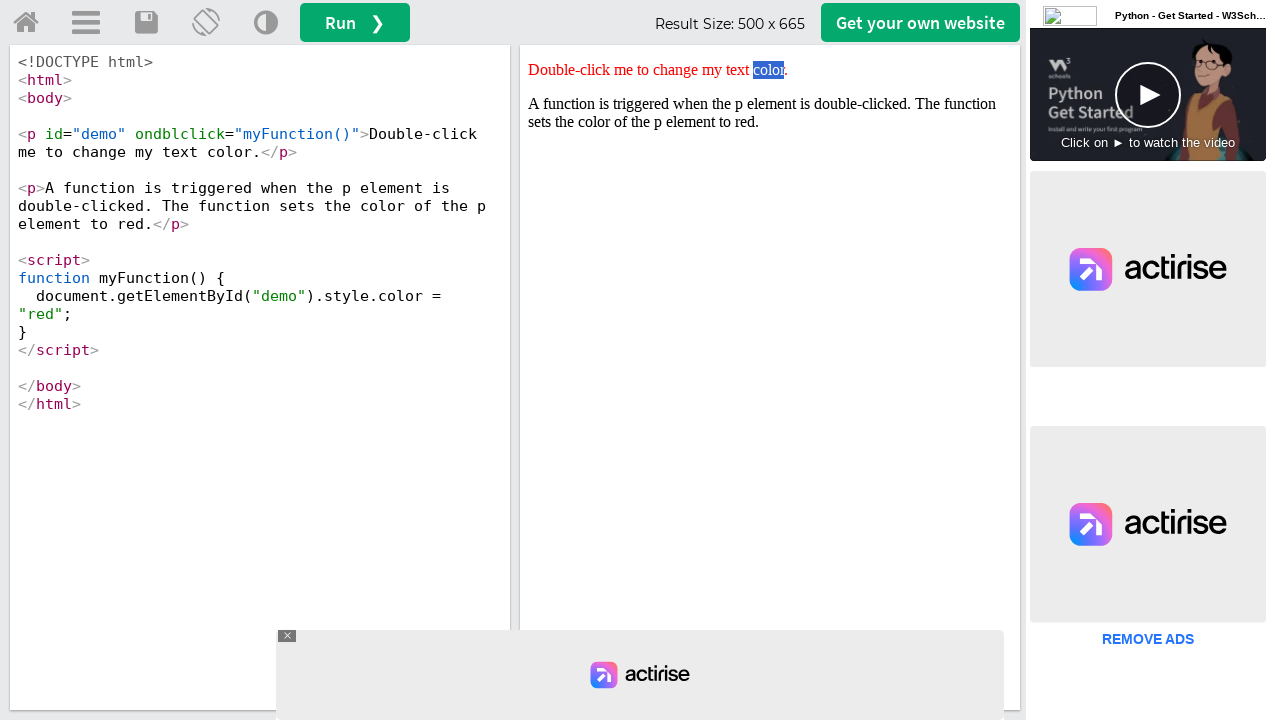